Tests filtering to display all items after viewing filtered results

Starting URL: https://demo.playwright.dev/todomvc

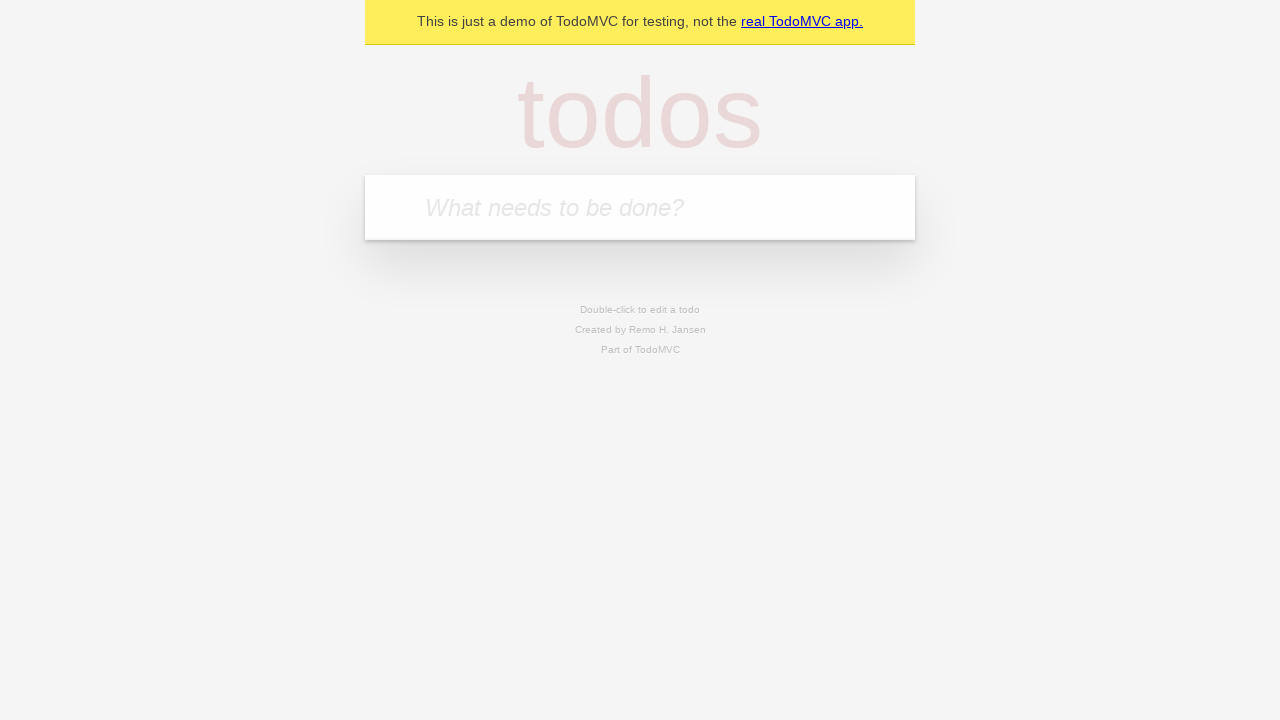

Filled todo input with 'buy some cheese' on internal:attr=[placeholder="What needs to be done?"i]
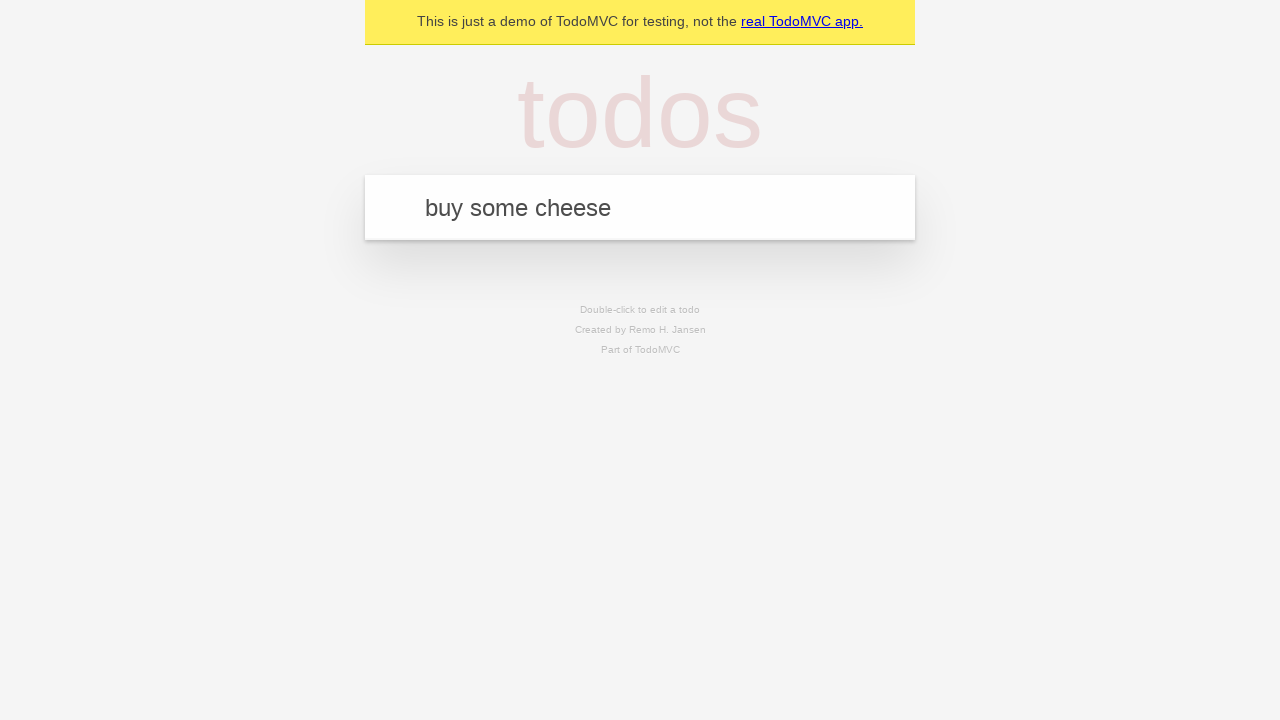

Pressed Enter to add first todo item on internal:attr=[placeholder="What needs to be done?"i]
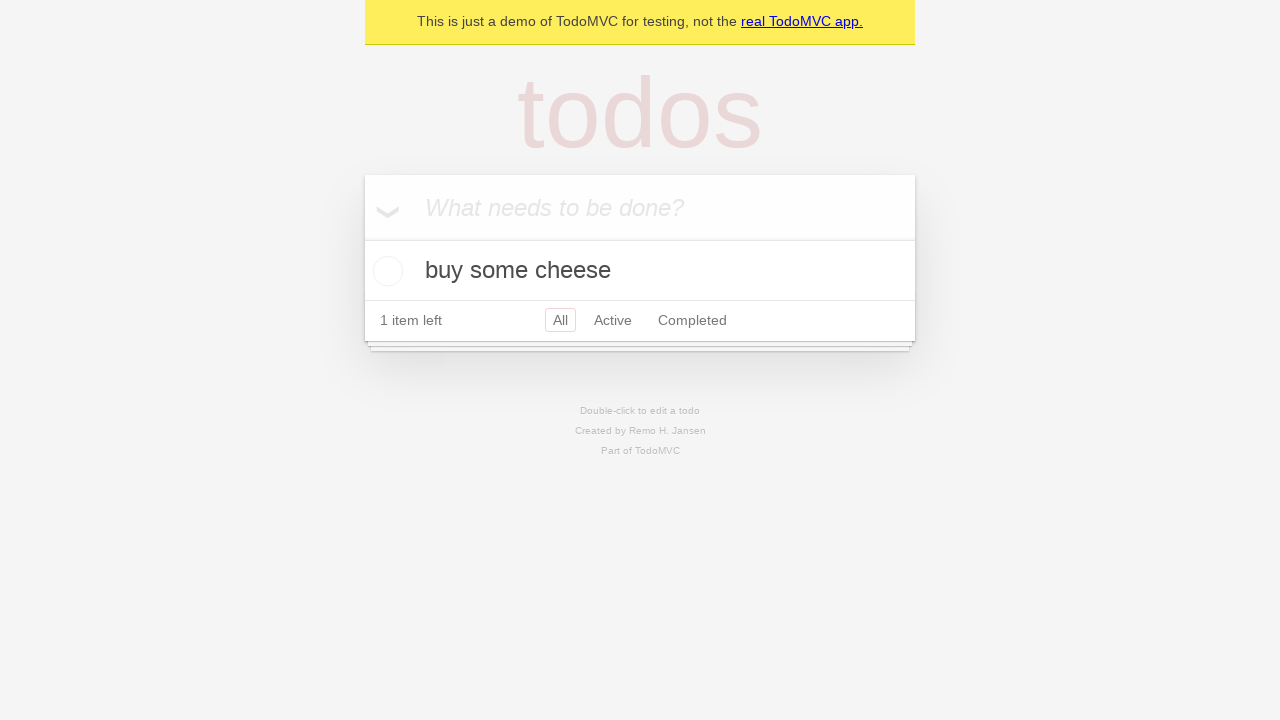

Filled todo input with 'feed the cat' on internal:attr=[placeholder="What needs to be done?"i]
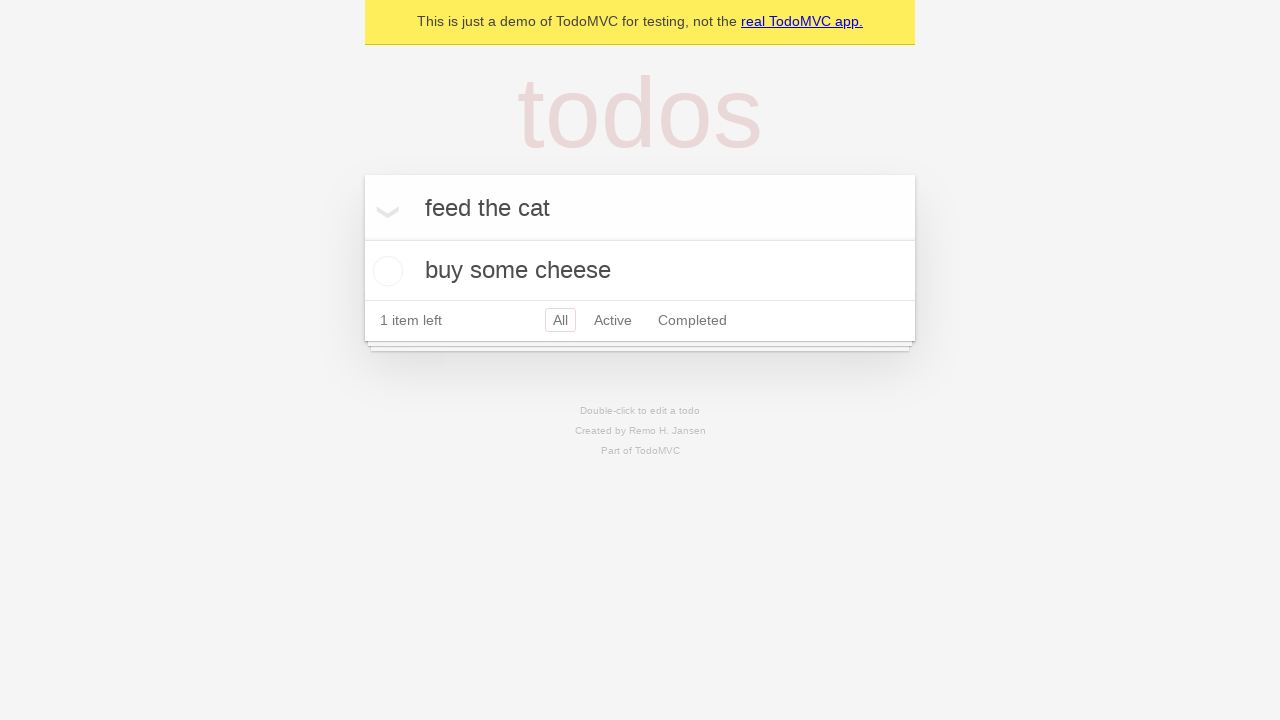

Pressed Enter to add second todo item on internal:attr=[placeholder="What needs to be done?"i]
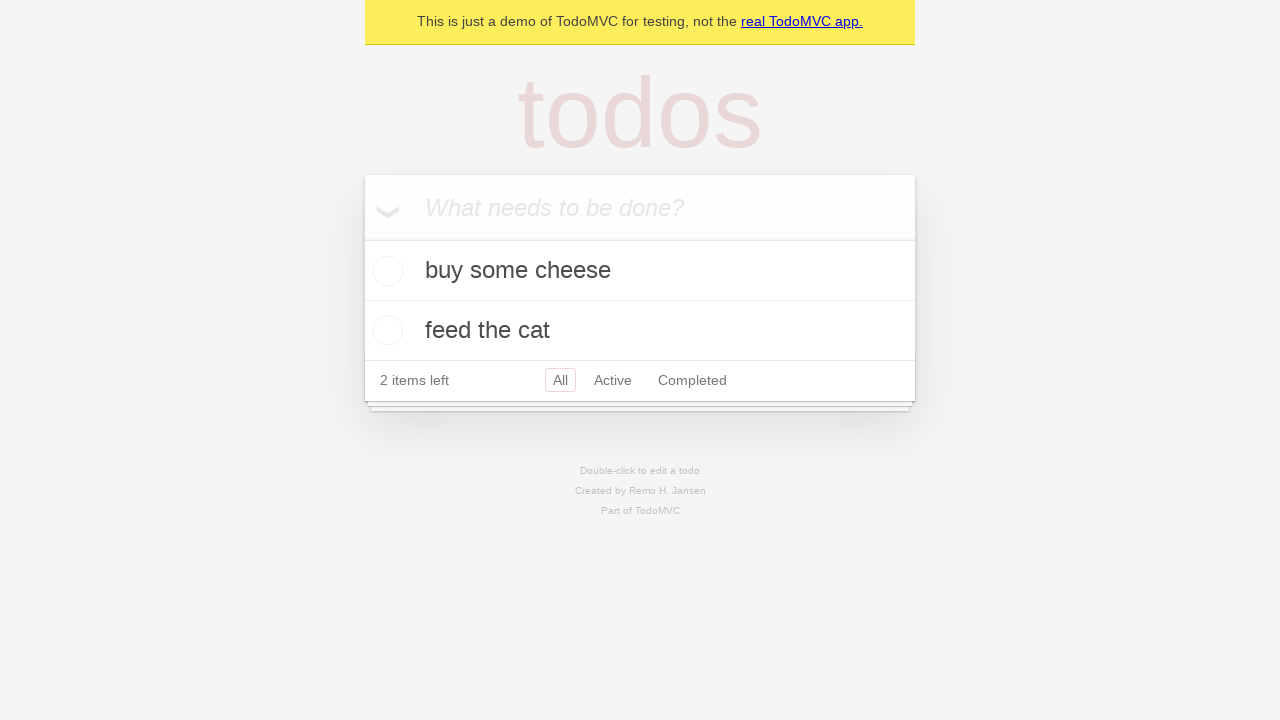

Filled todo input with 'book a doctors appointment' on internal:attr=[placeholder="What needs to be done?"i]
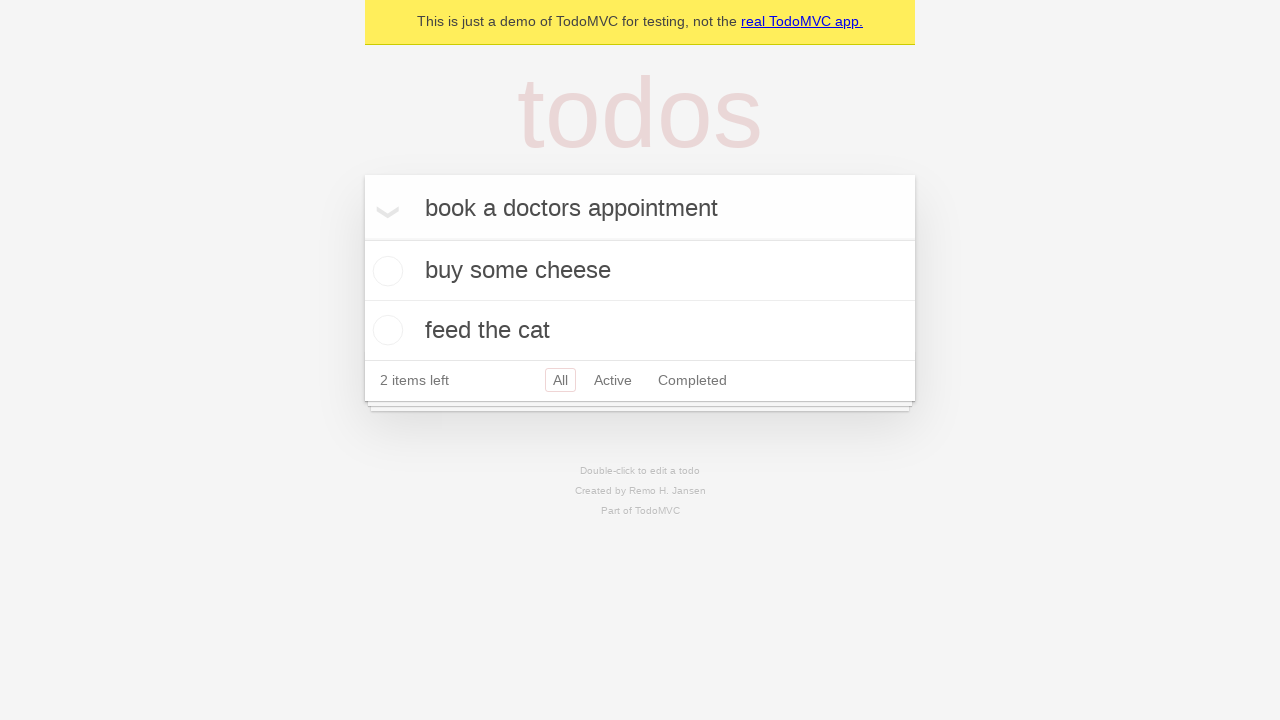

Pressed Enter to add third todo item on internal:attr=[placeholder="What needs to be done?"i]
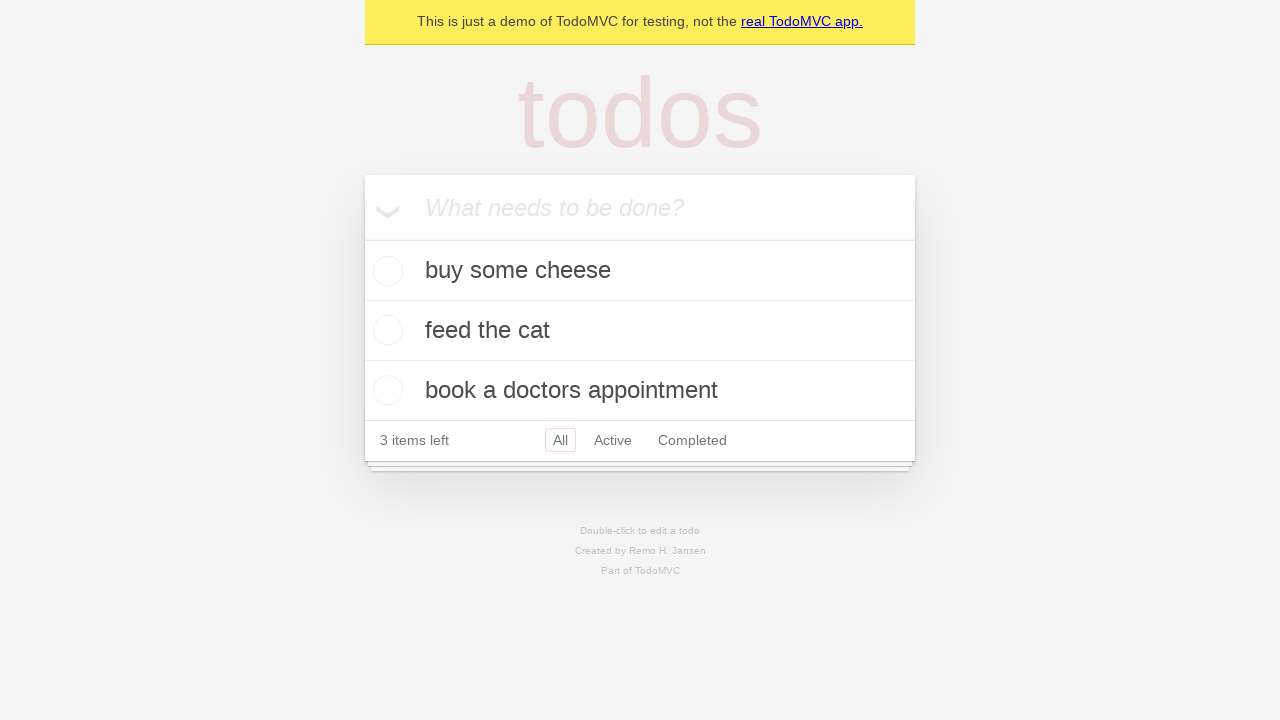

Checked the second todo item to mark it as complete at (385, 330) on internal:testid=[data-testid="todo-item"s] >> nth=1 >> internal:role=checkbox
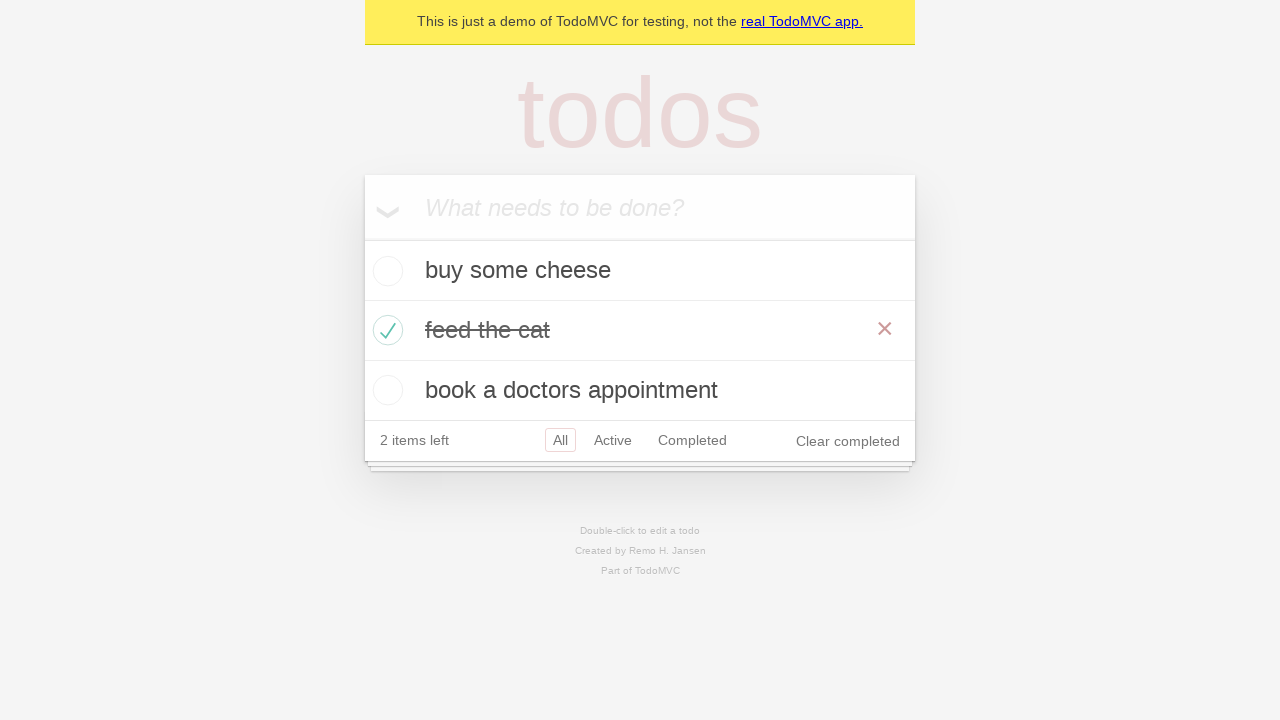

Clicked Active filter to display only active items at (613, 440) on internal:role=link[name="Active"i]
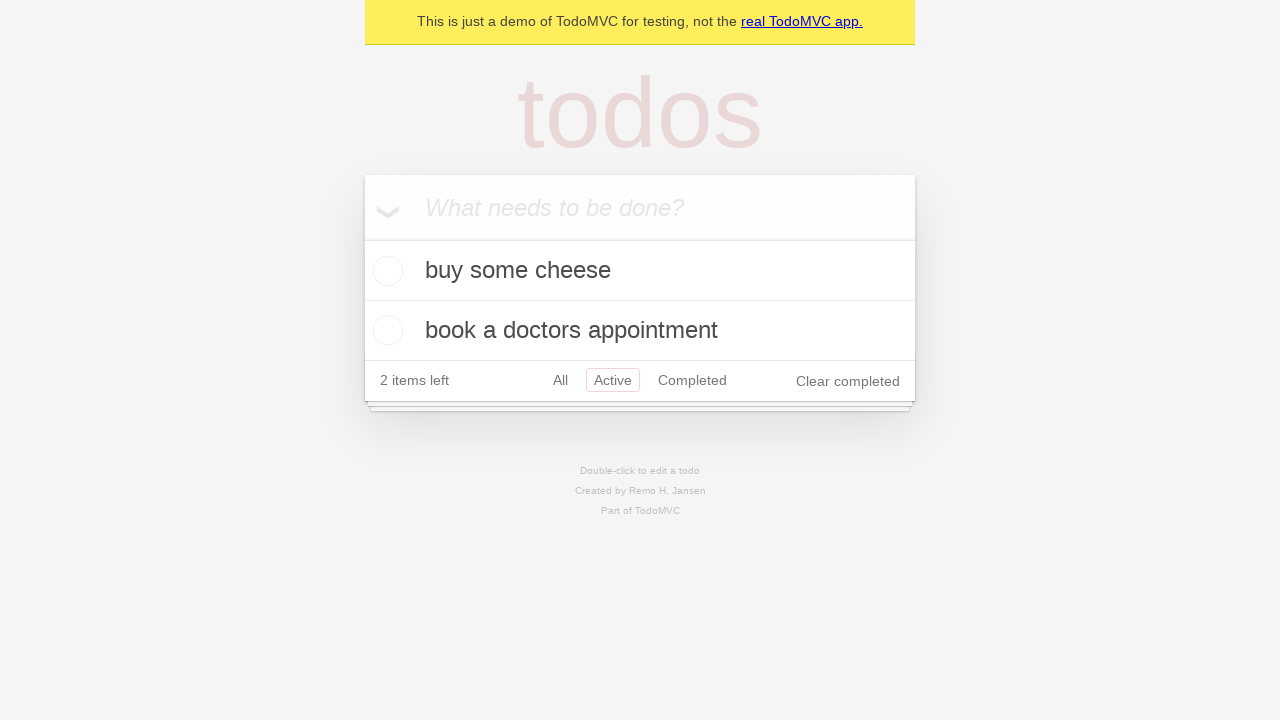

Clicked Completed filter to display only completed items at (692, 380) on internal:role=link[name="Completed"i]
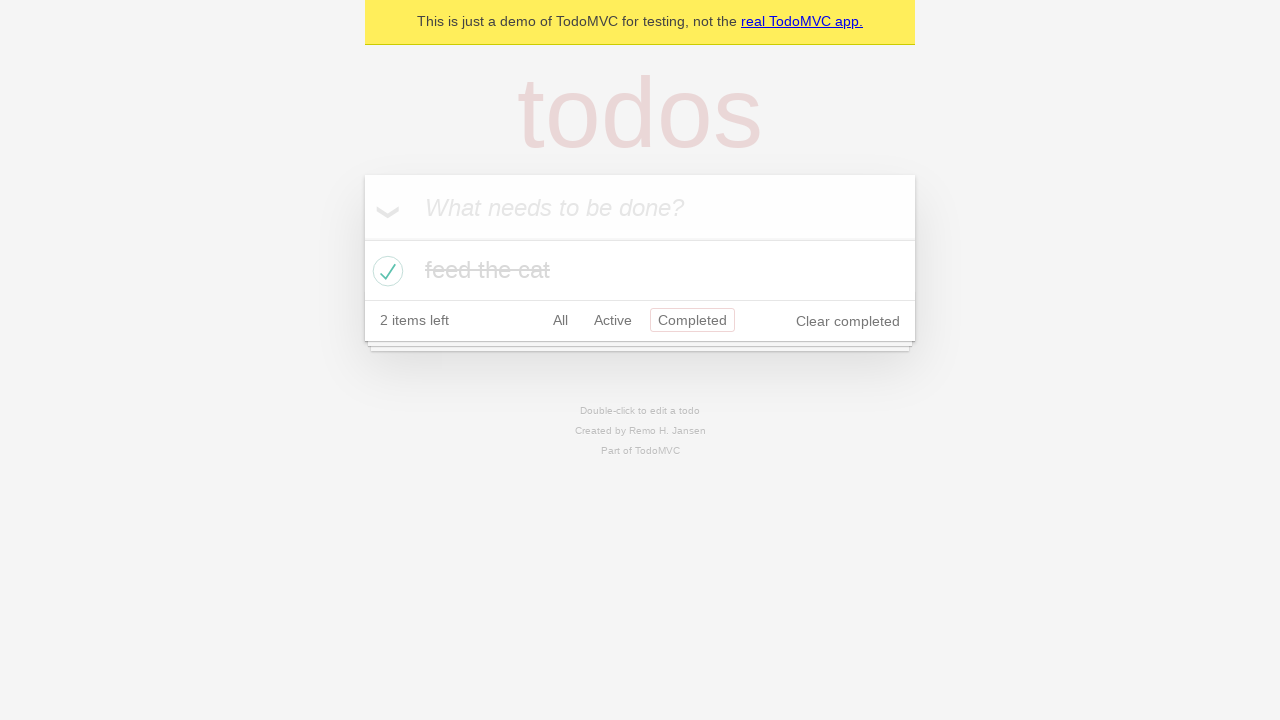

Clicked All filter to display all items at (560, 320) on internal:role=link[name="All"i]
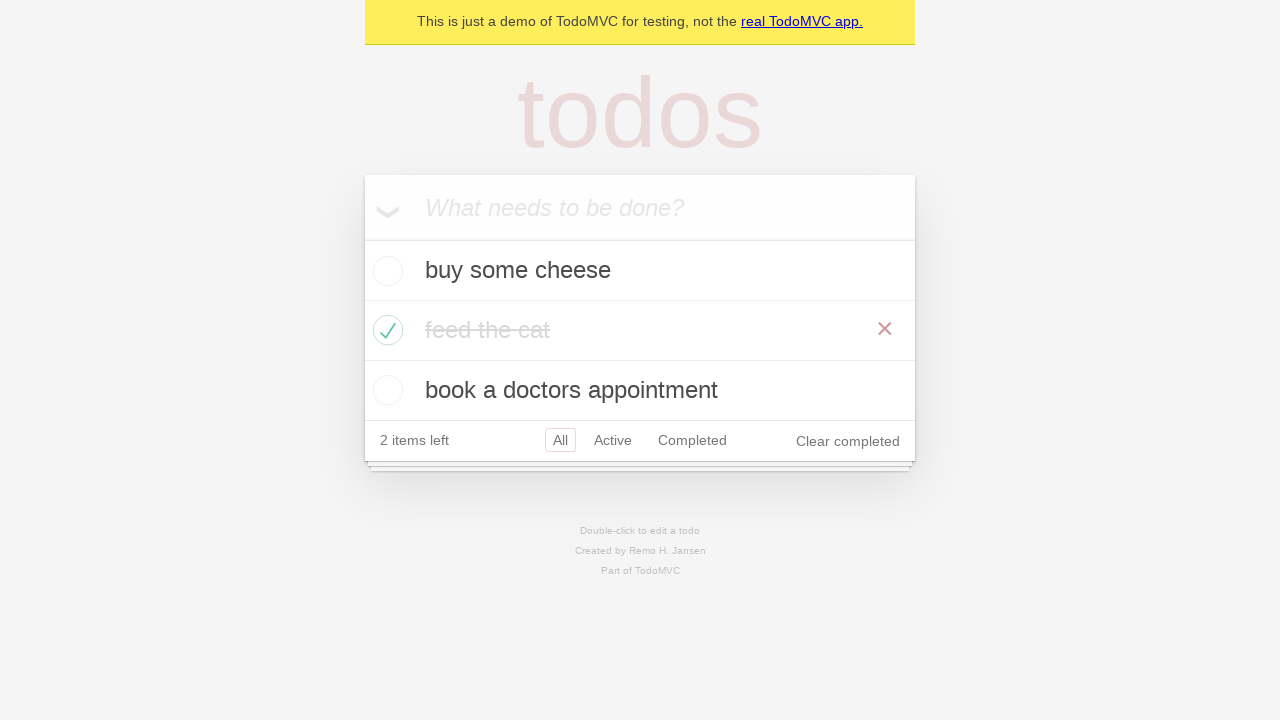

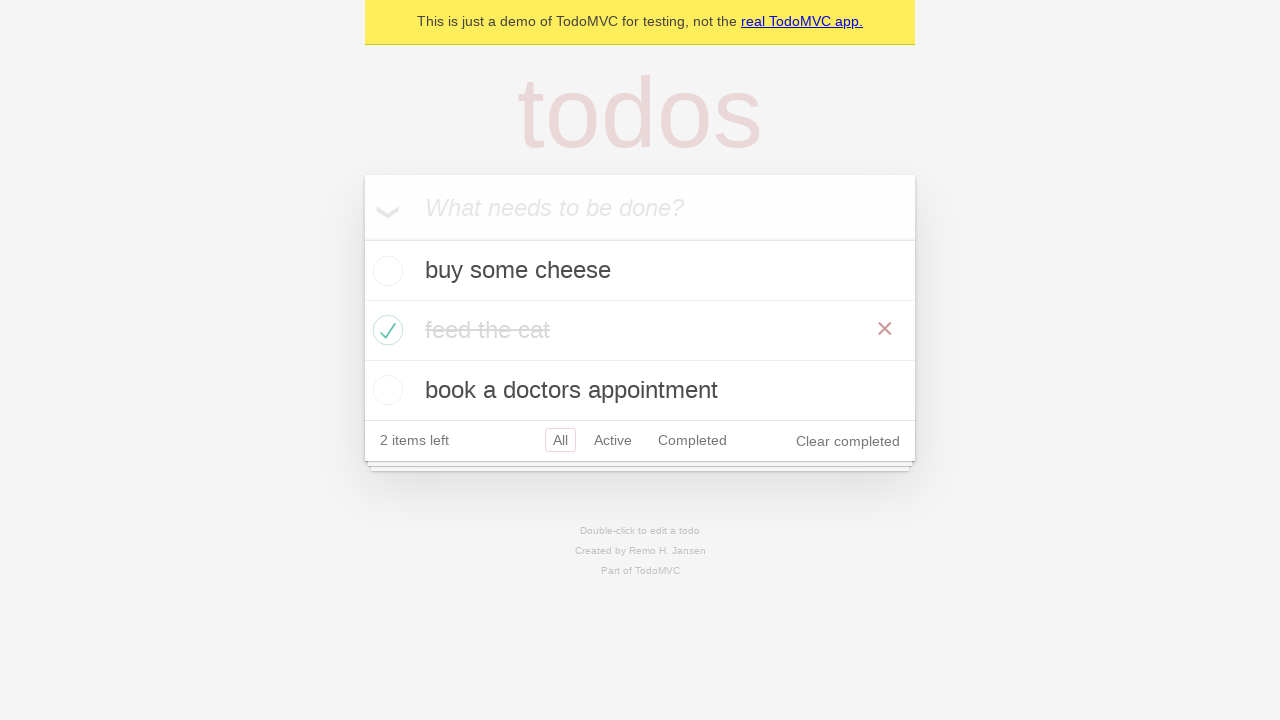